Tests the search functionality on Simplilearn website by entering "Selenium" as a search query and clicking the search icon to submit the search.

Starting URL: https://www.simplilearn.com/

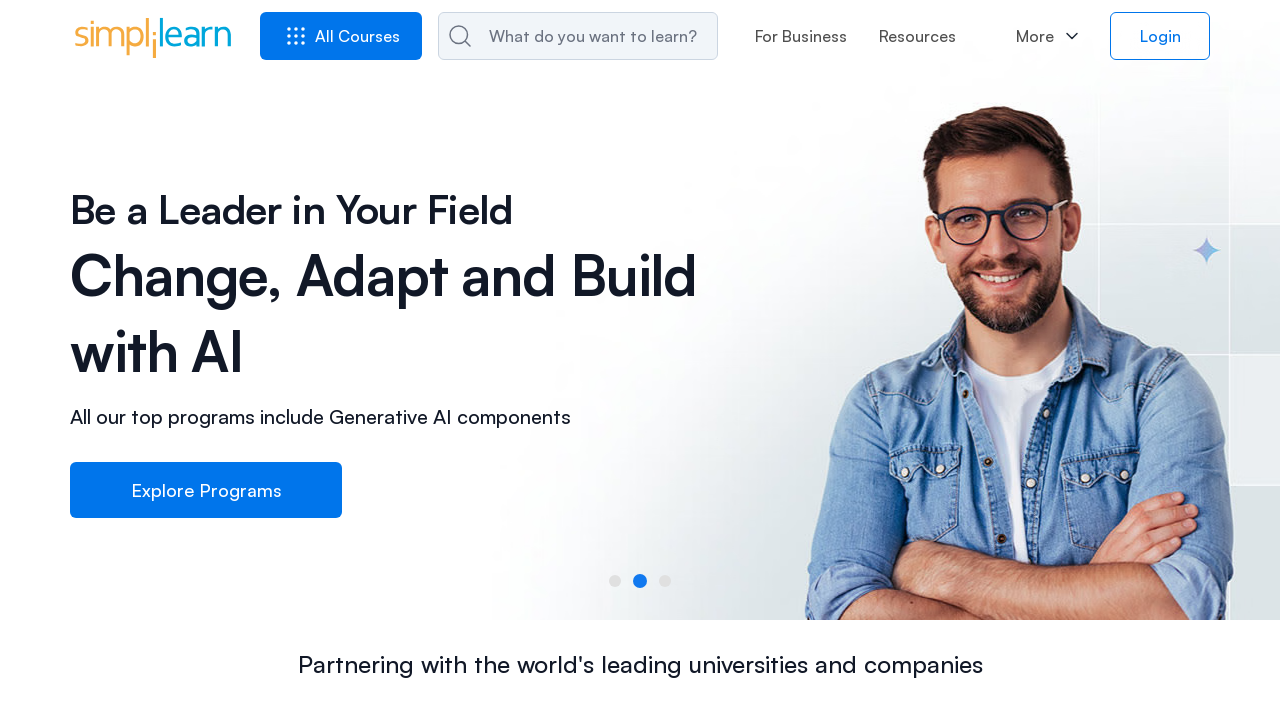

Entered 'Selenium' in the search field on #header_srch
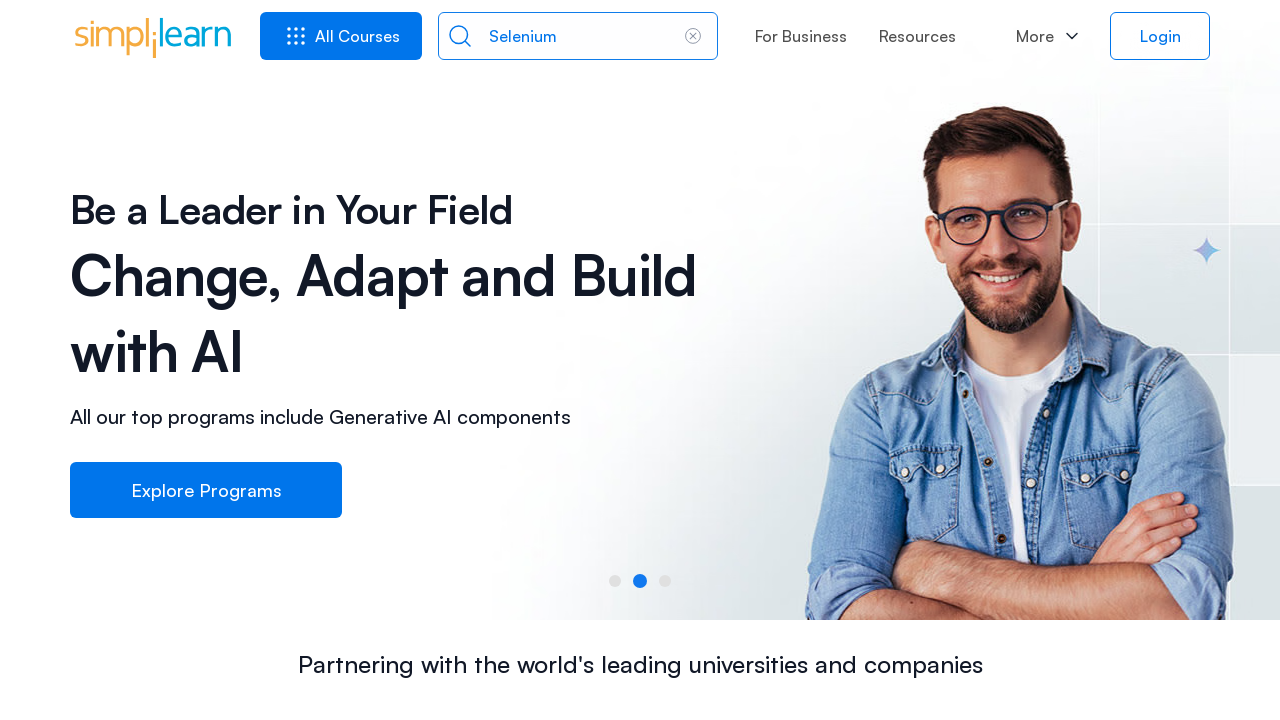

Clicked the search icon to submit the search query at (460, 36) on .search_icon
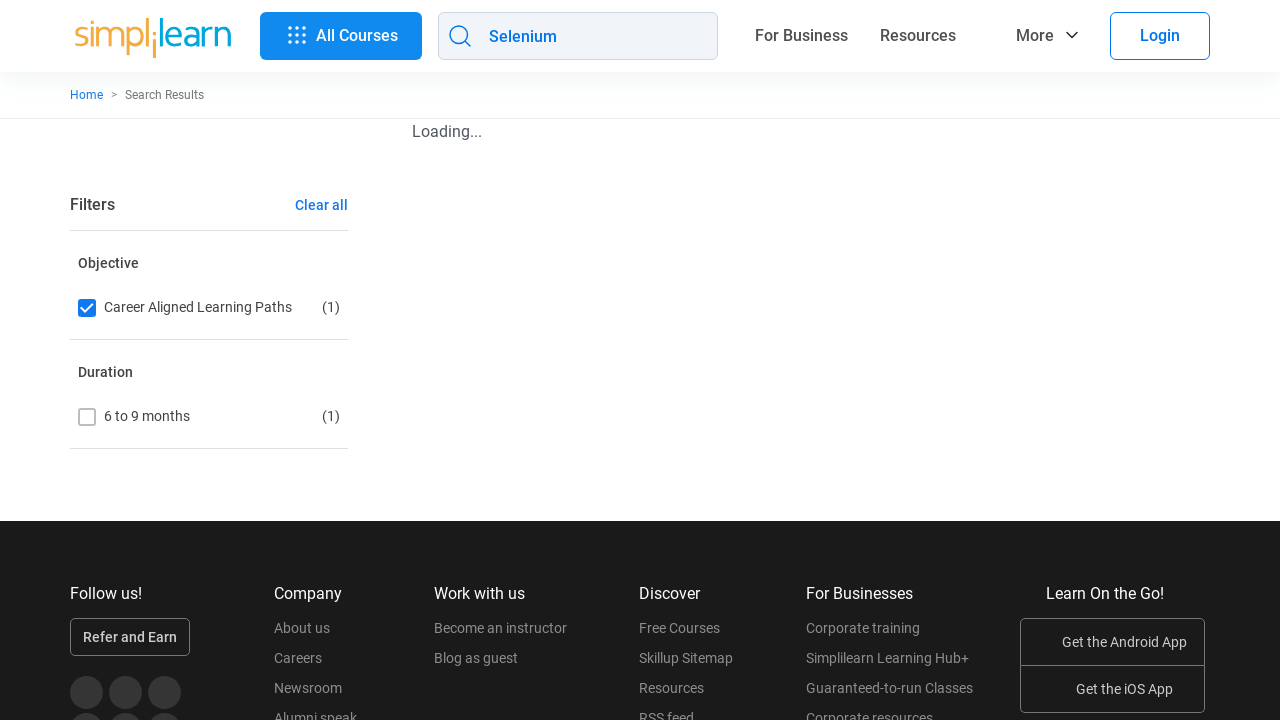

Search results page loaded successfully
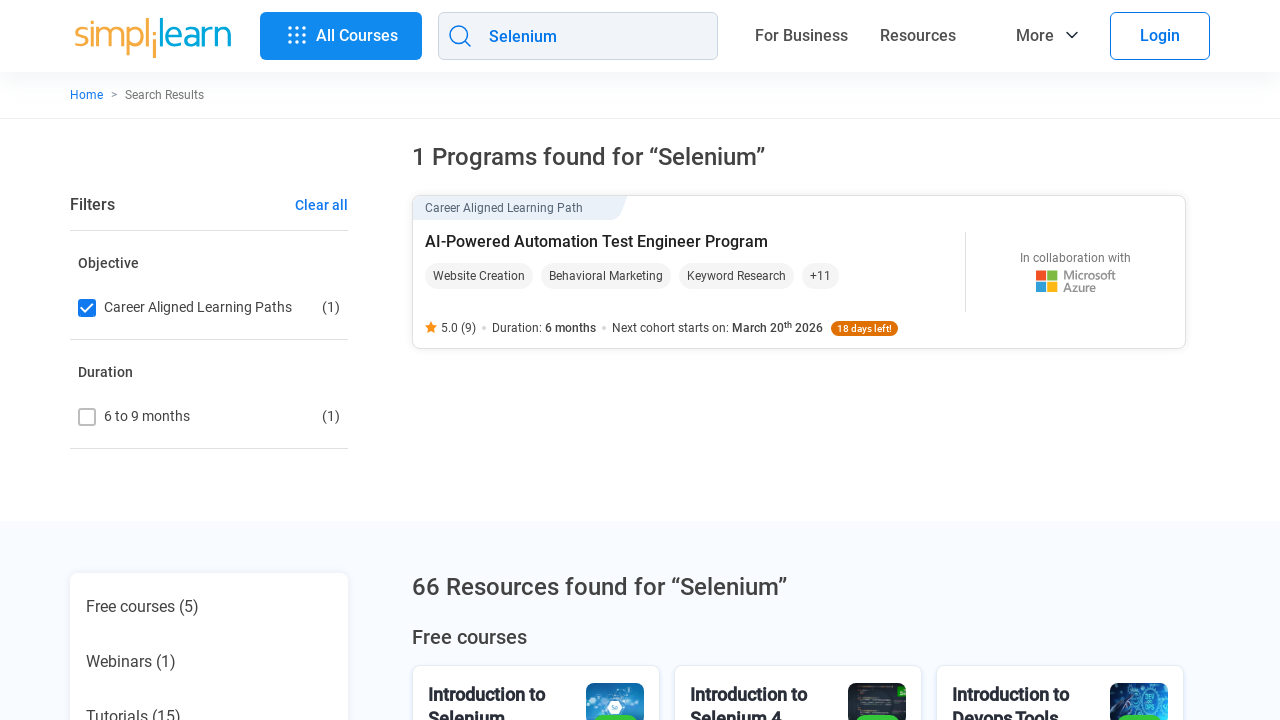

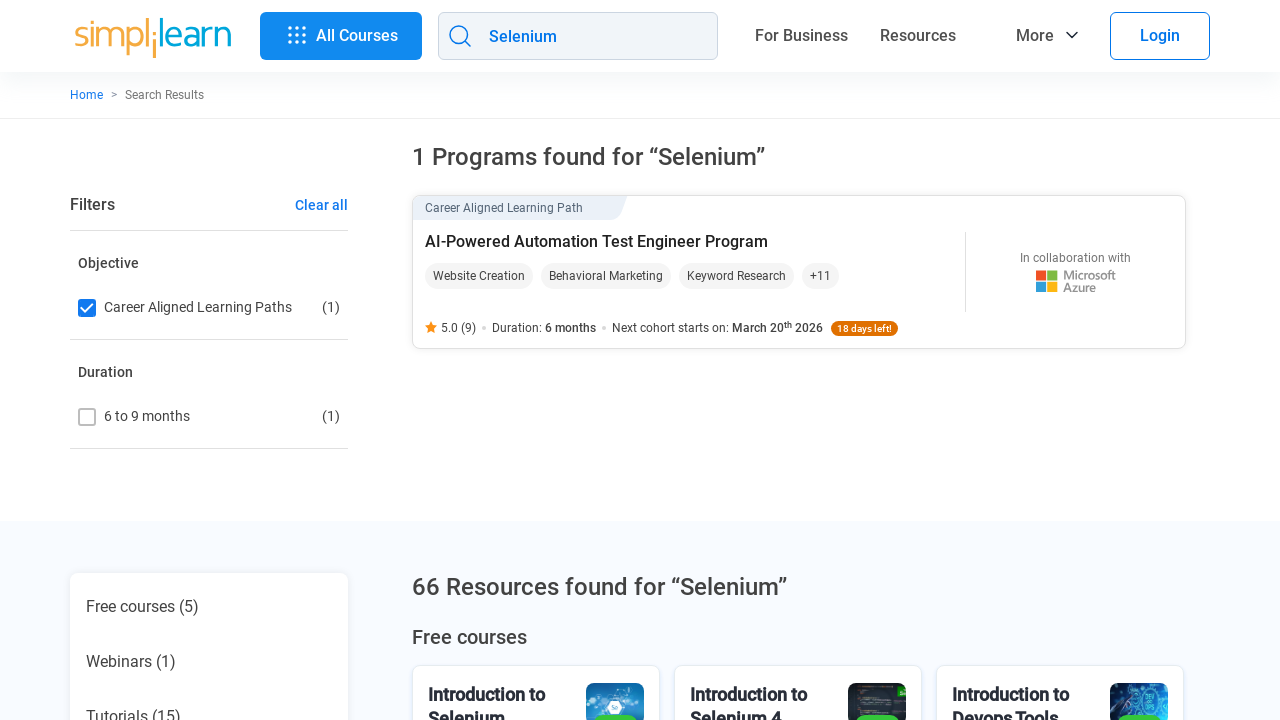